Tests handling a regular JavaScript alert by clicking a button that triggers an alert and accepting it

Starting URL: https://practice.cydeo.com/javascript_alerts

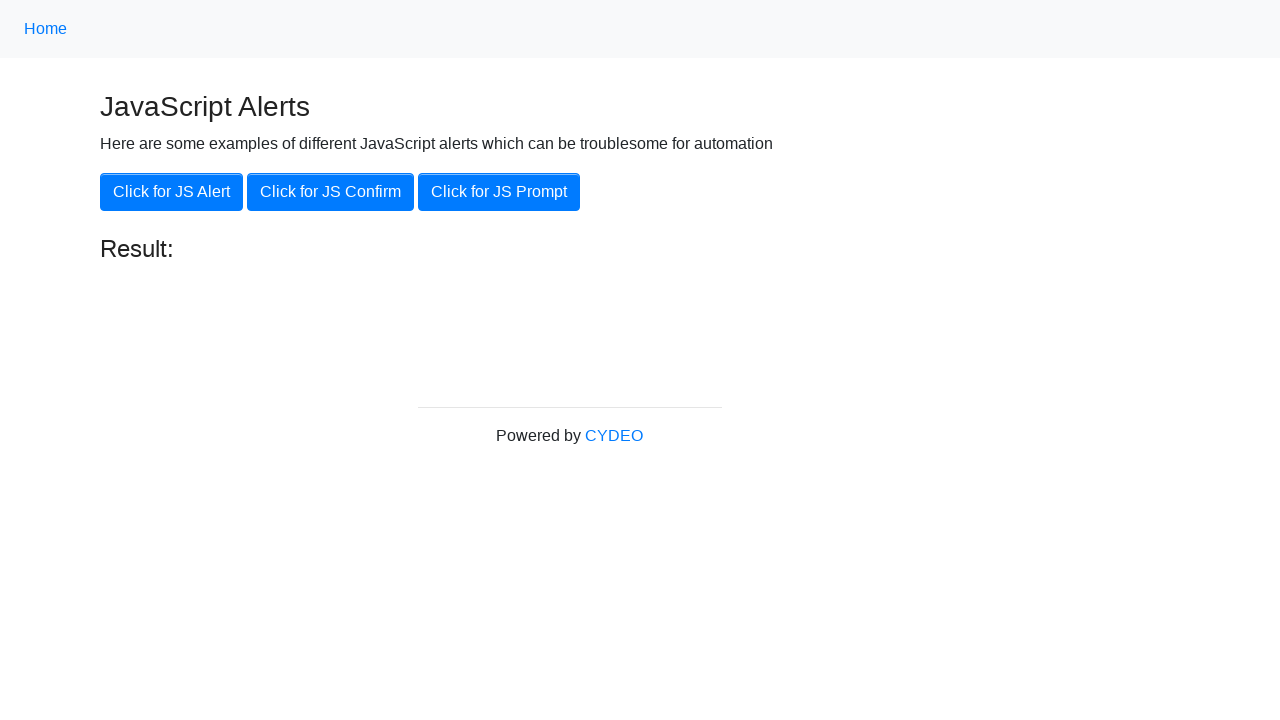

Set up dialog handler to automatically accept alerts
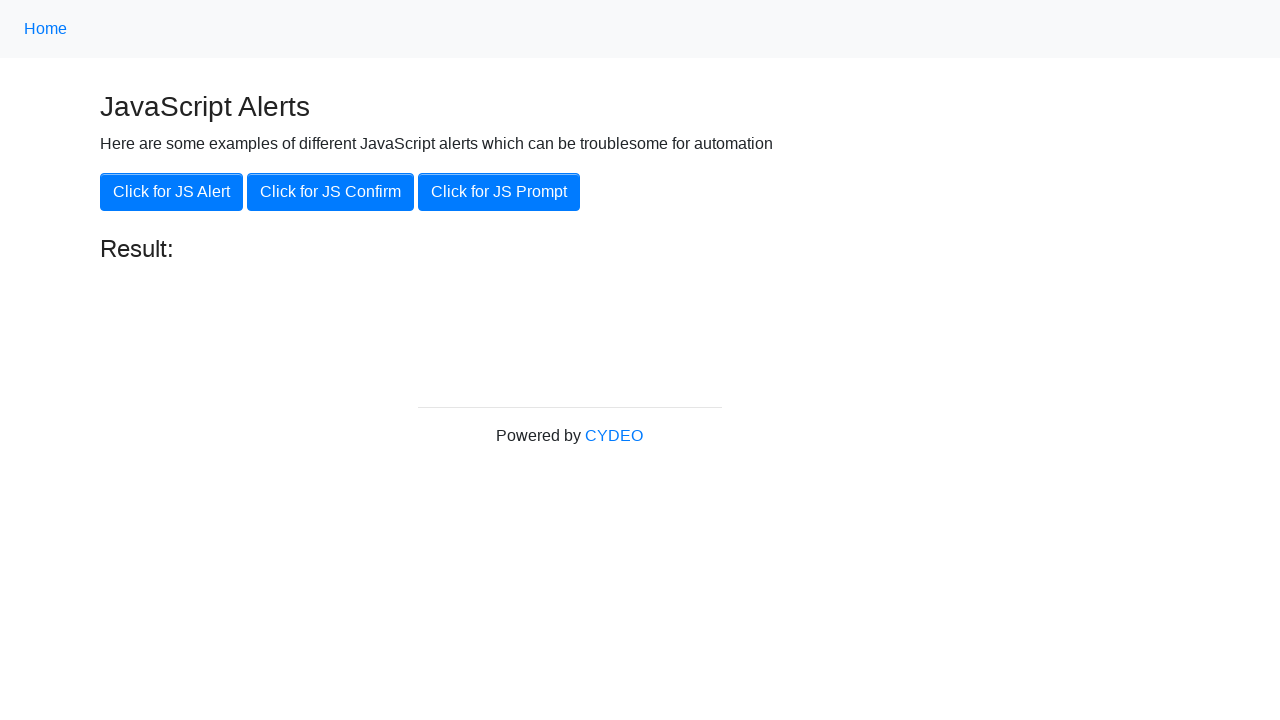

Clicked button to trigger JavaScript alert at (172, 192) on xpath=//button[@onclick='jsAlert()']
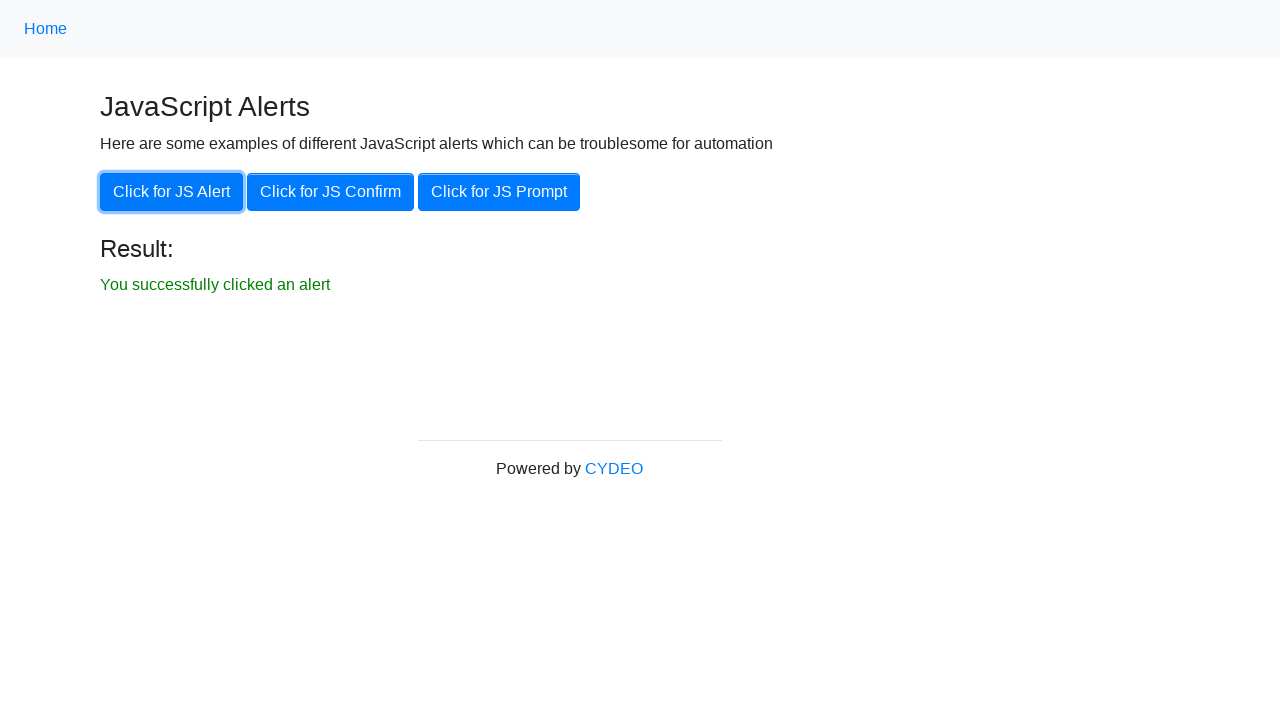

Alert was accepted and result element loaded
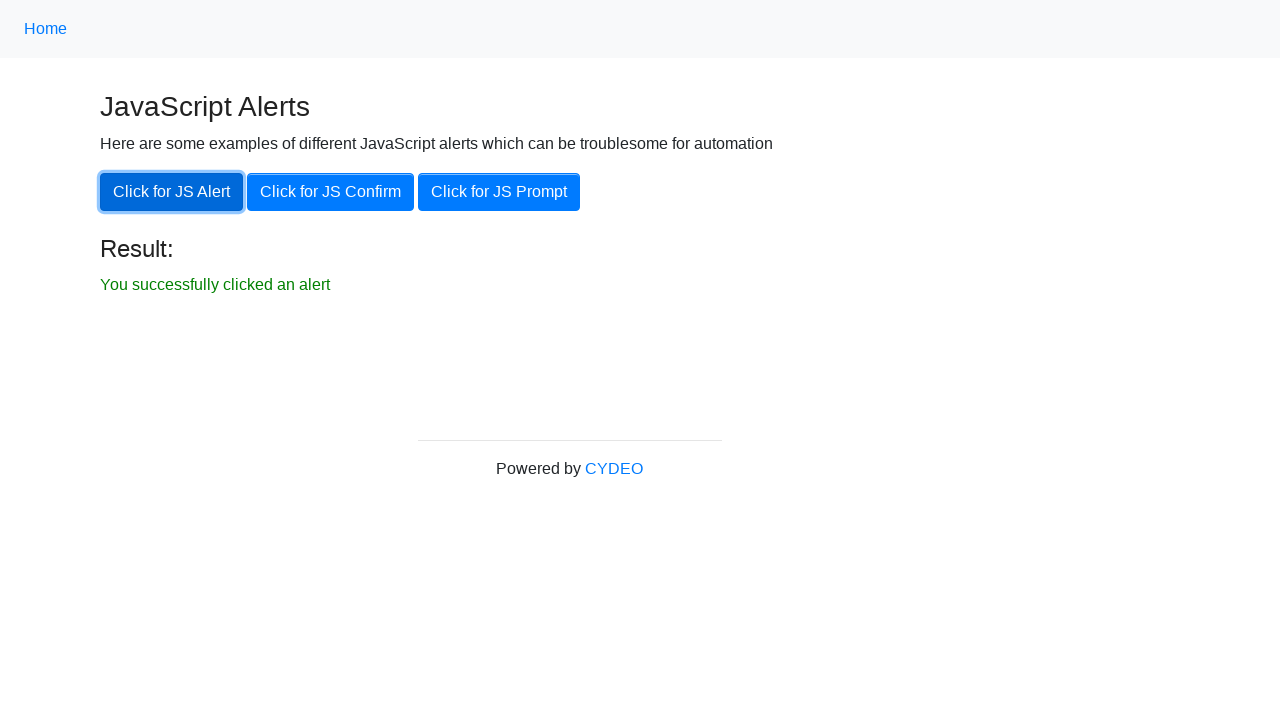

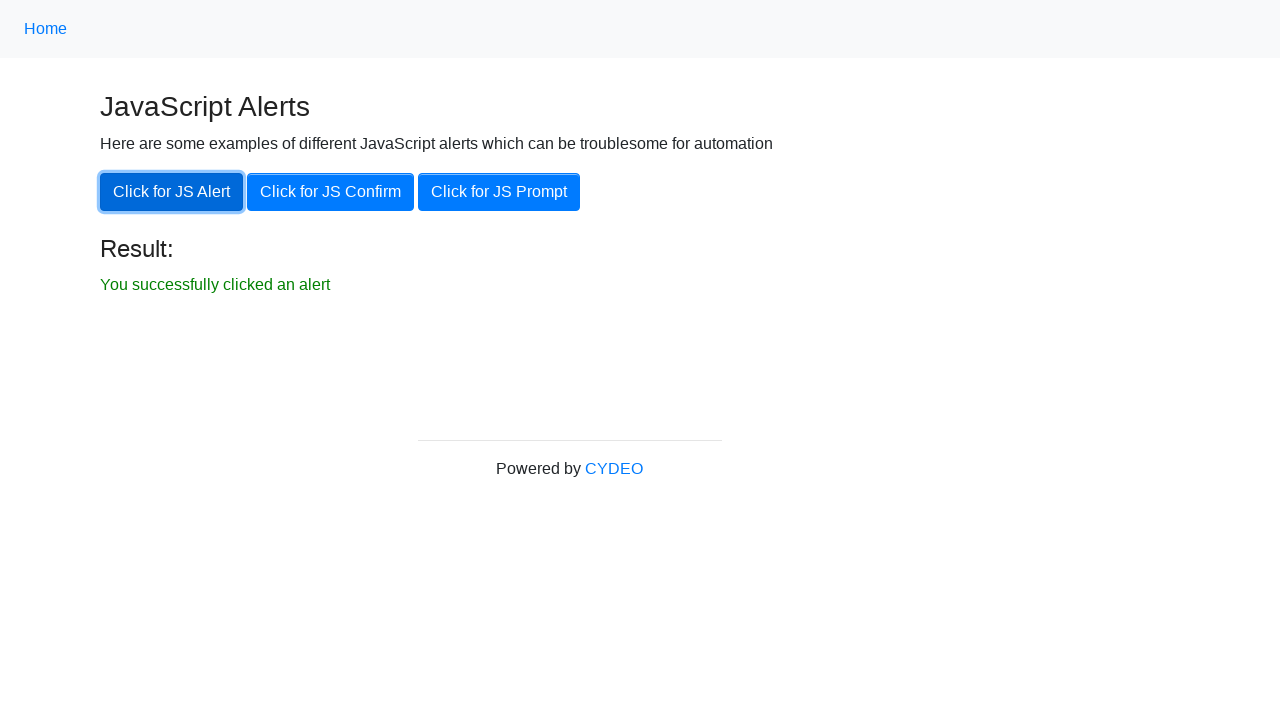